Tests iframe handling by switching into an iframe element, switching back to the main document content, and clicking a menu button on the W3Schools TryIt editor page.

Starting URL: https://www.w3schools.com/js/tryit.asp?filename=tryjs_myfirst

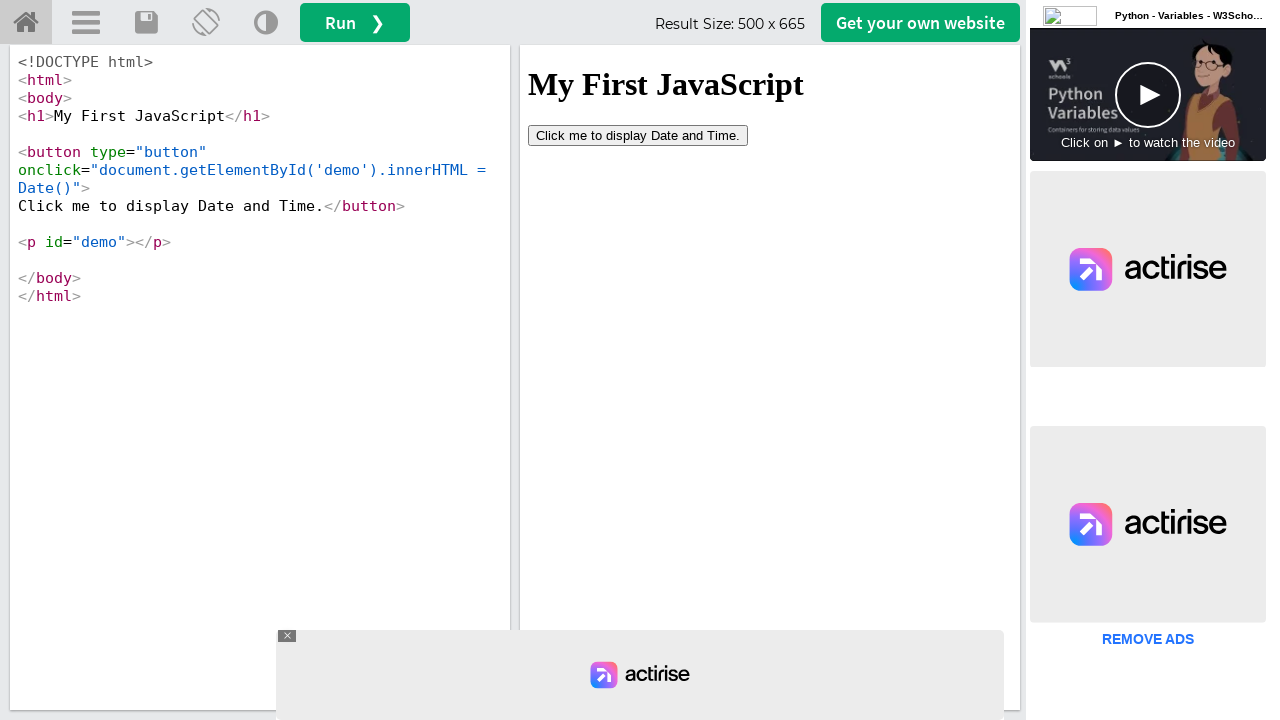

Set viewport size to 1920x1080
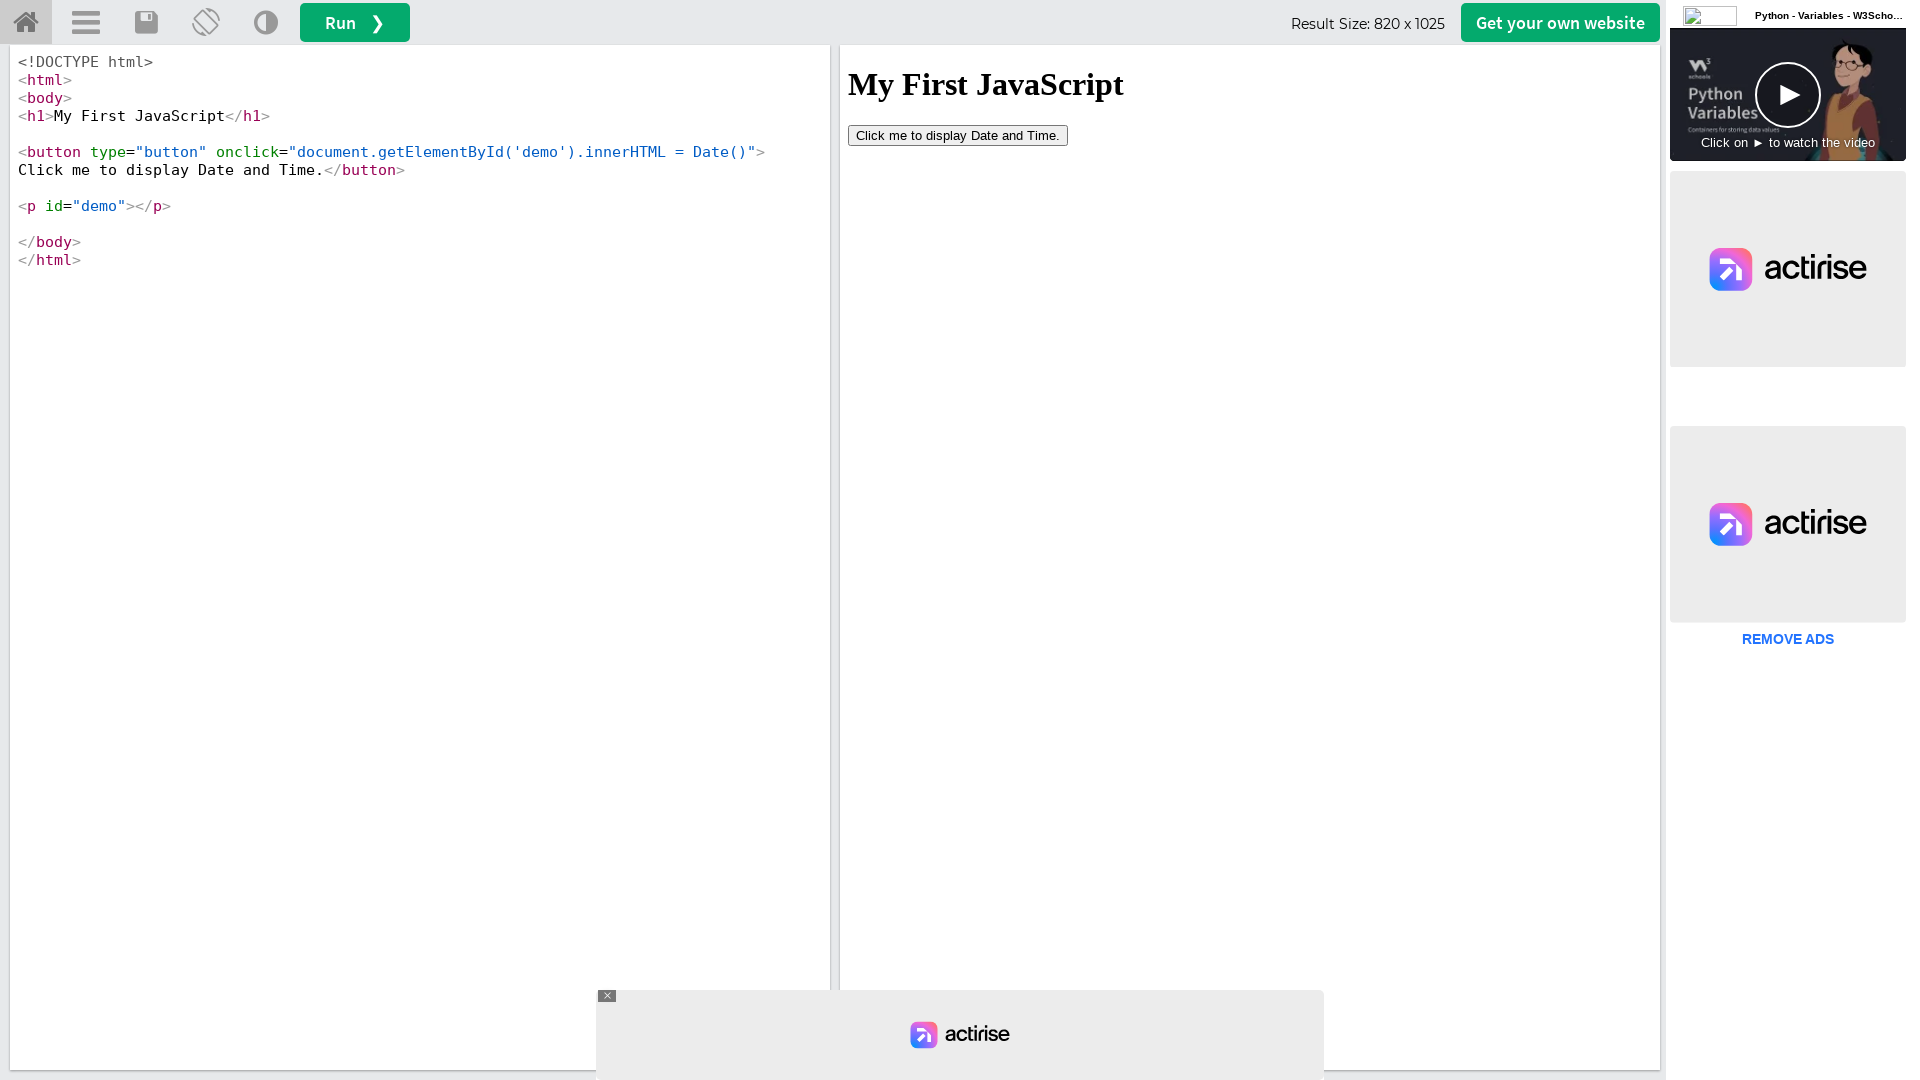

Waited 2 seconds for page to load
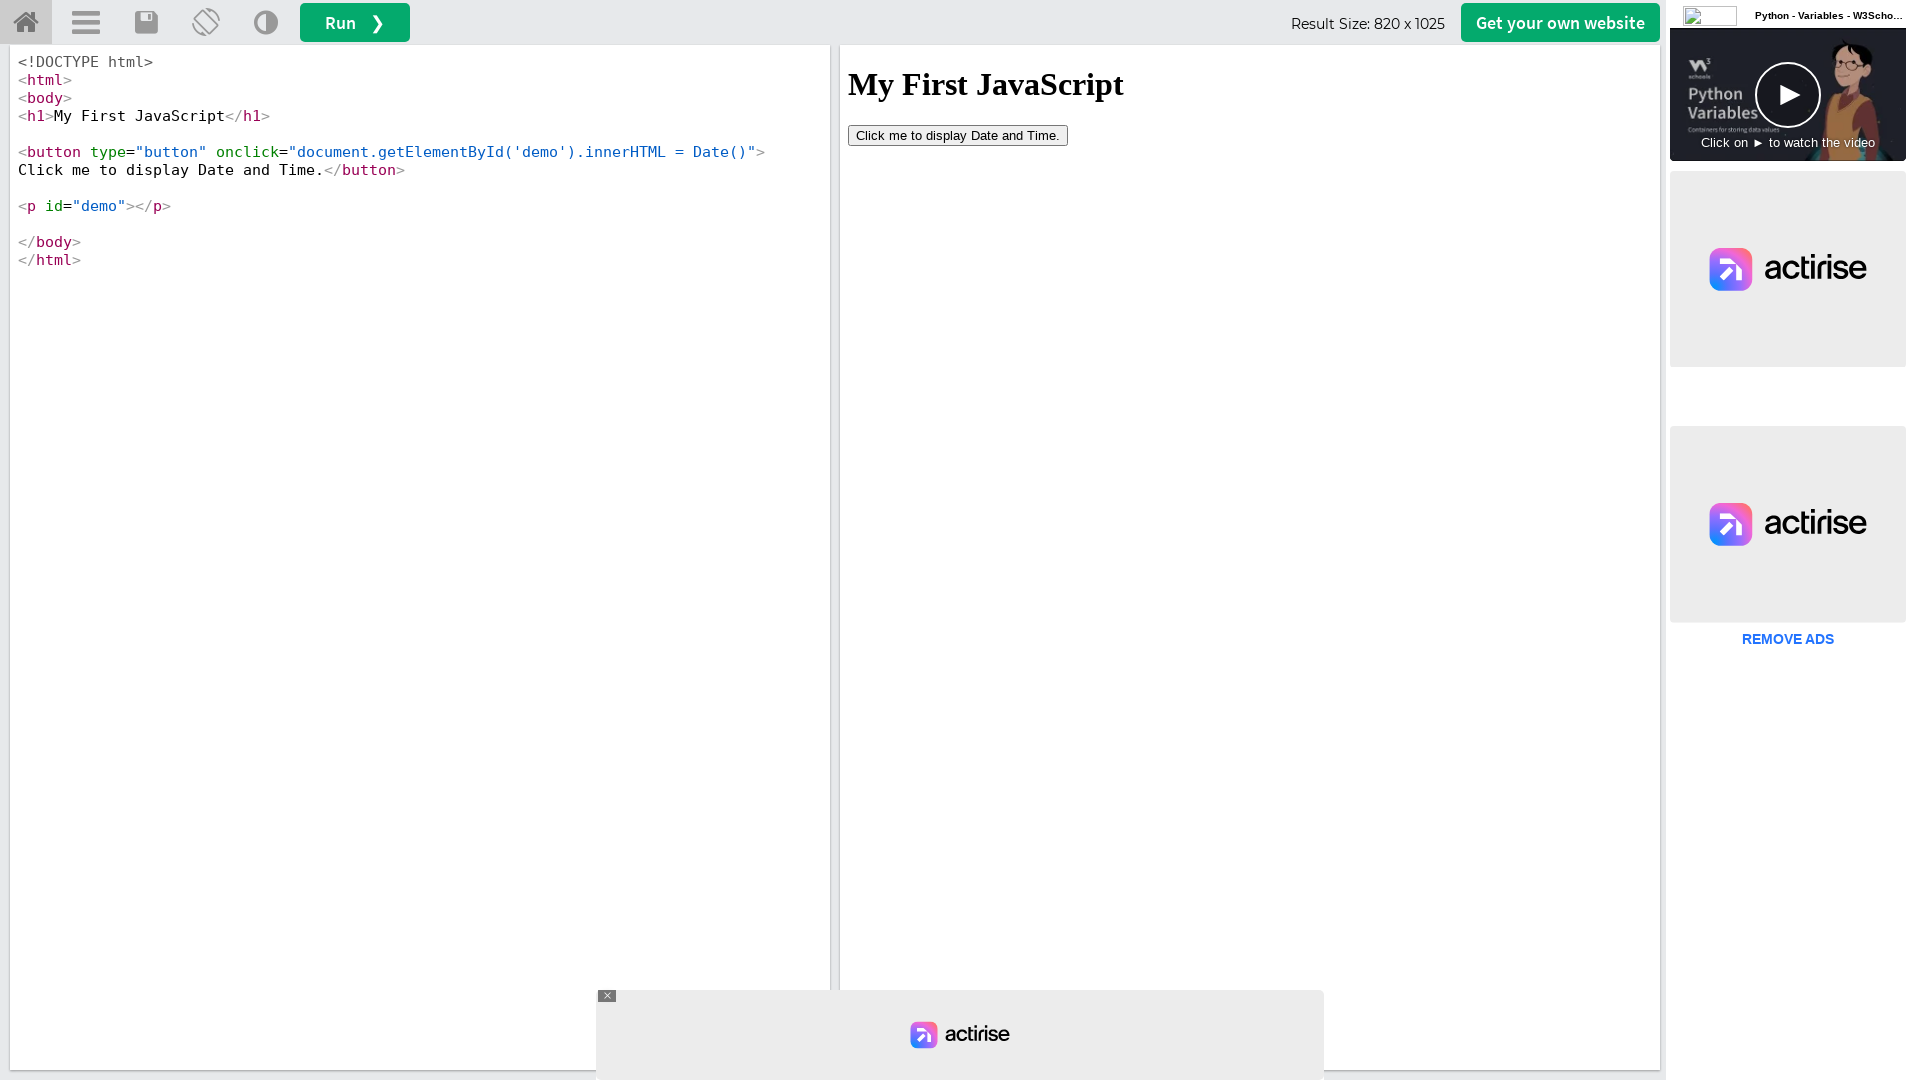

Located iframe element with id 'iframeResult'
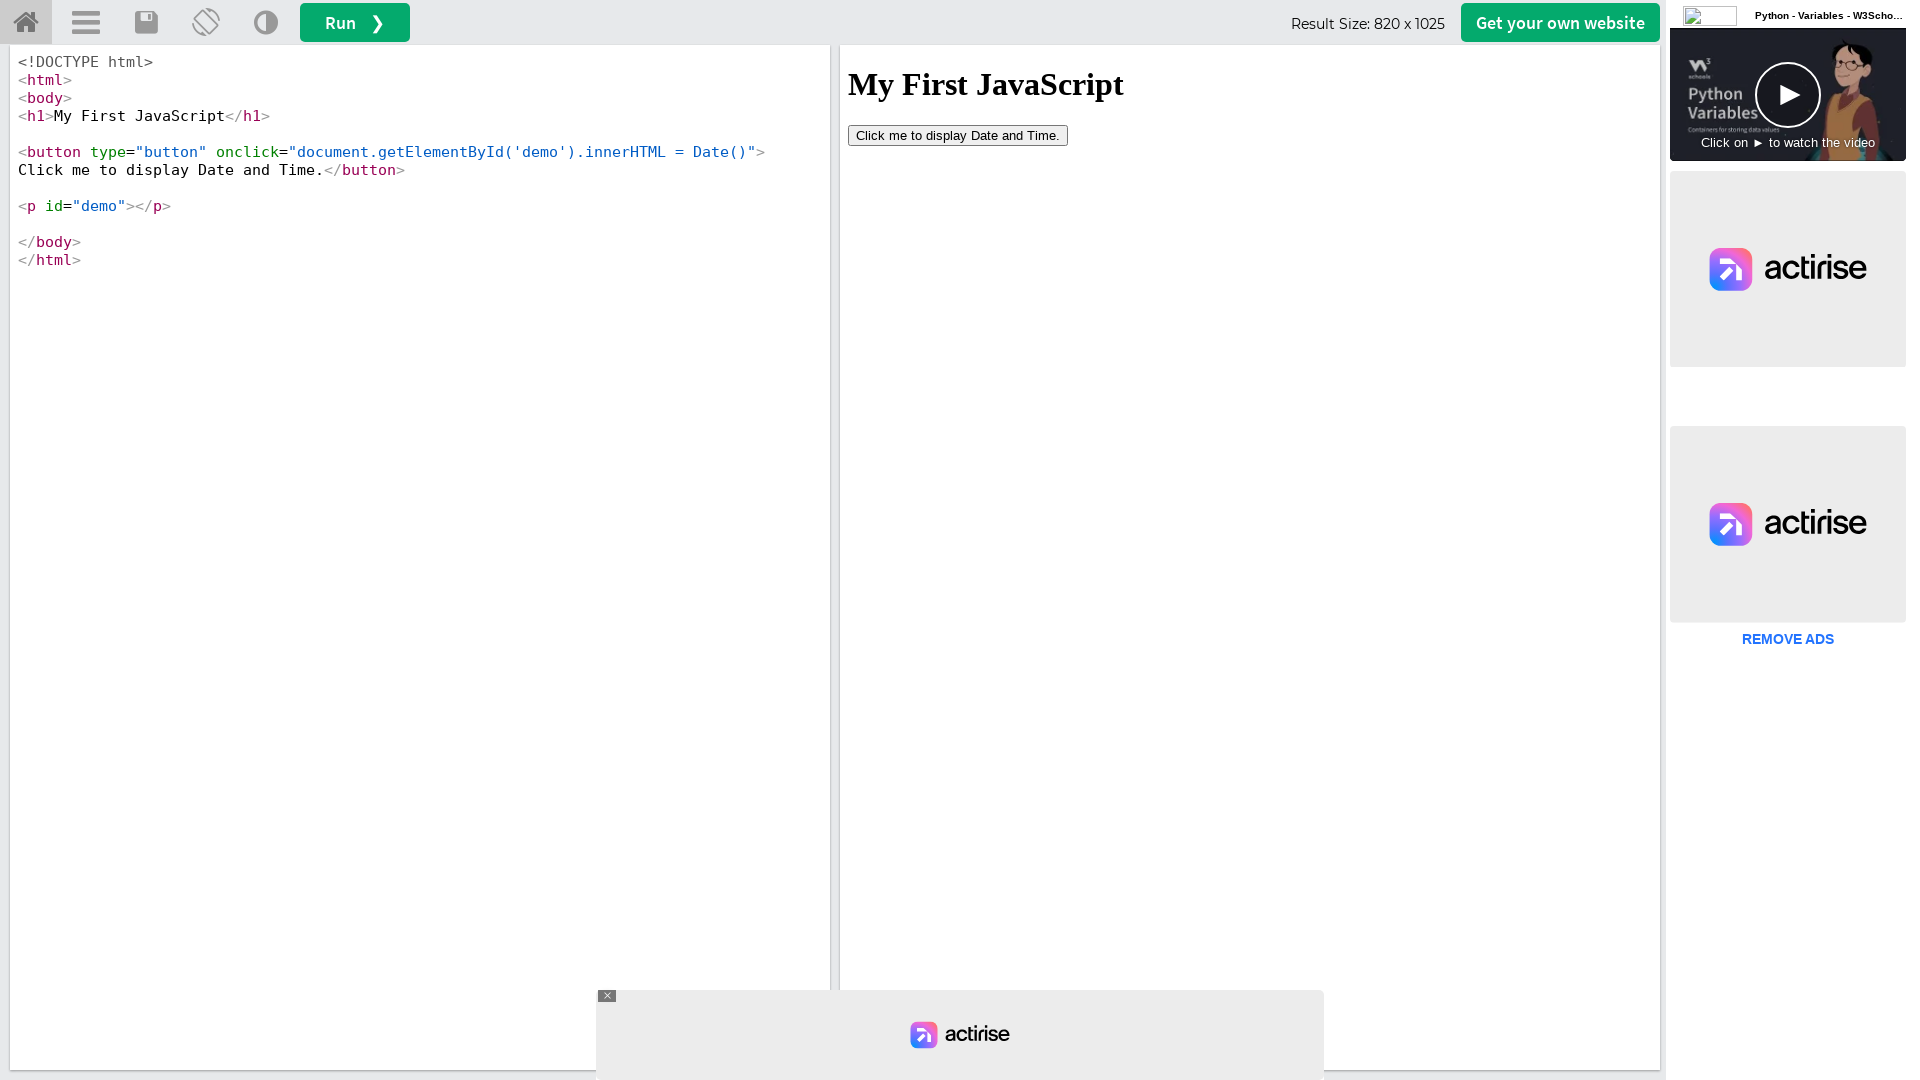

Waited 2 seconds before clicking menu button
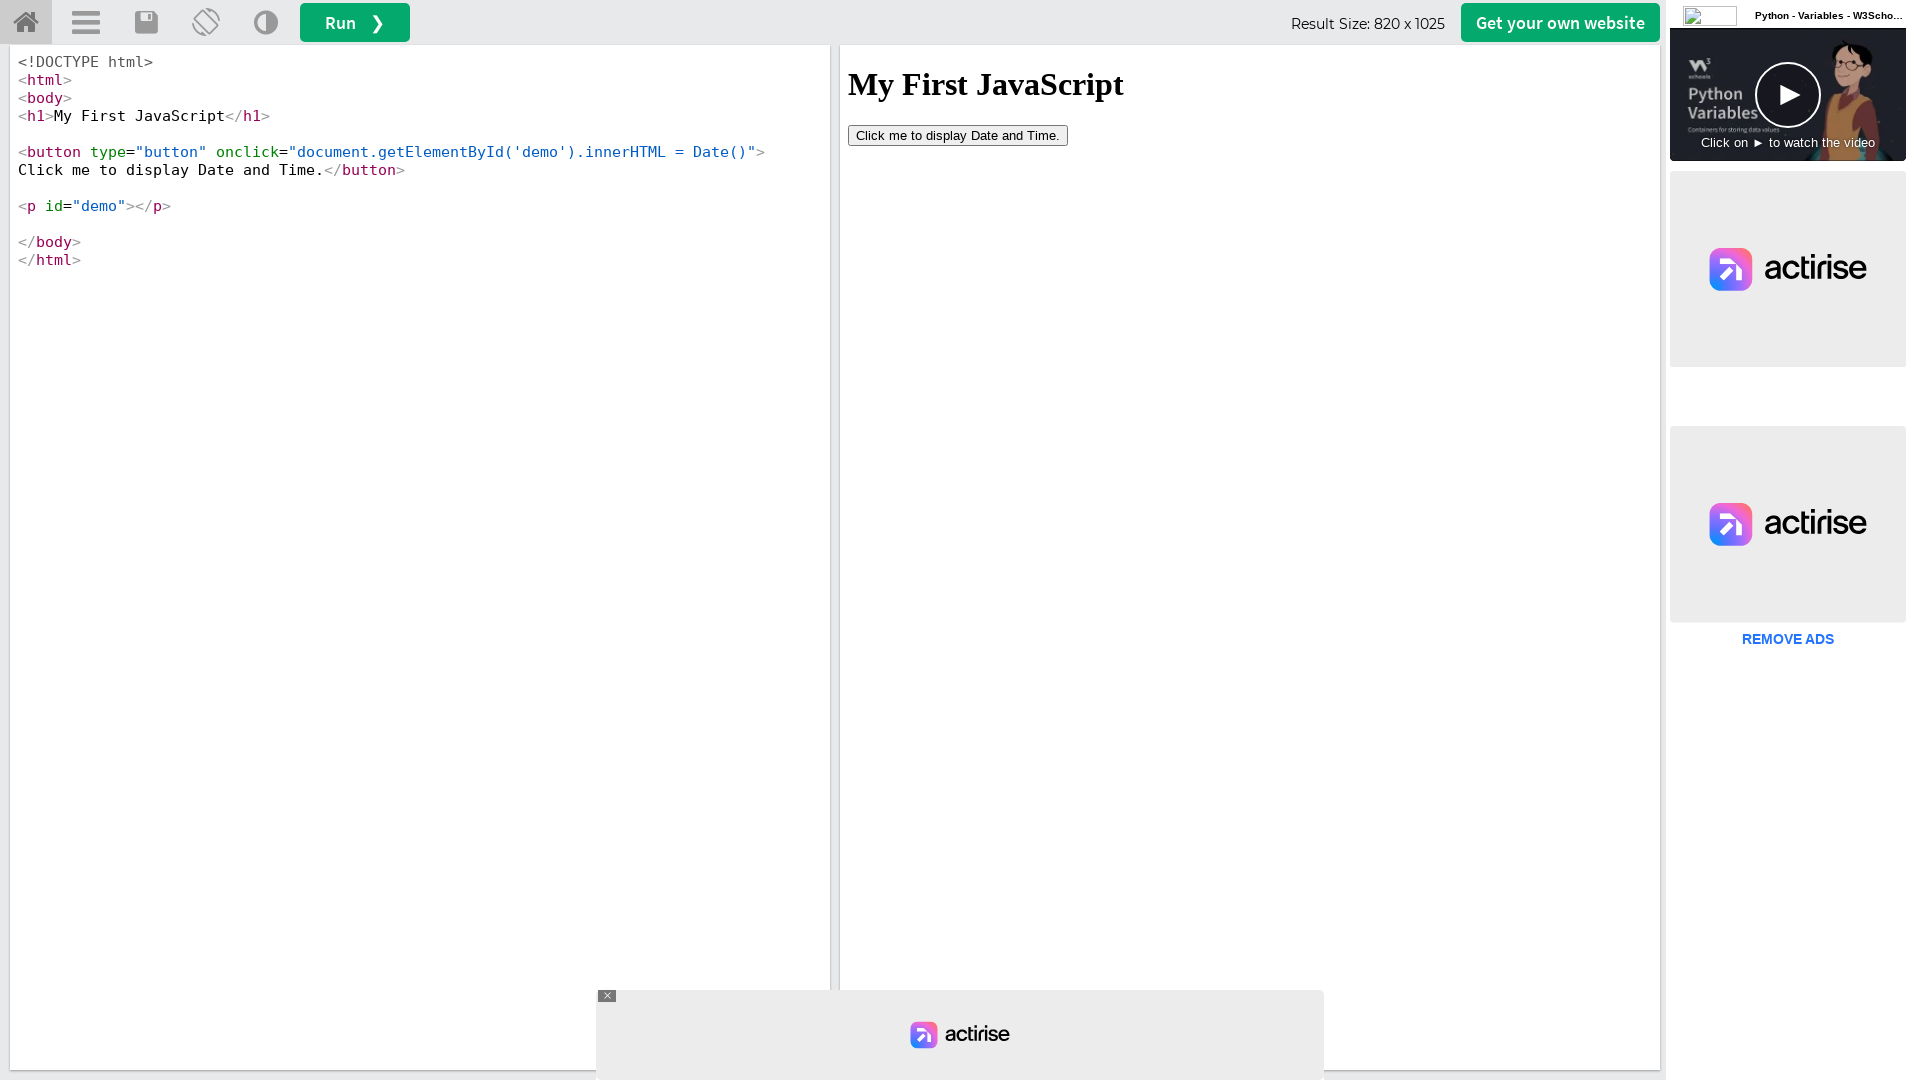

Clicked menu button with id 'menuButton' on main document at (86, 23) on a#menuButton
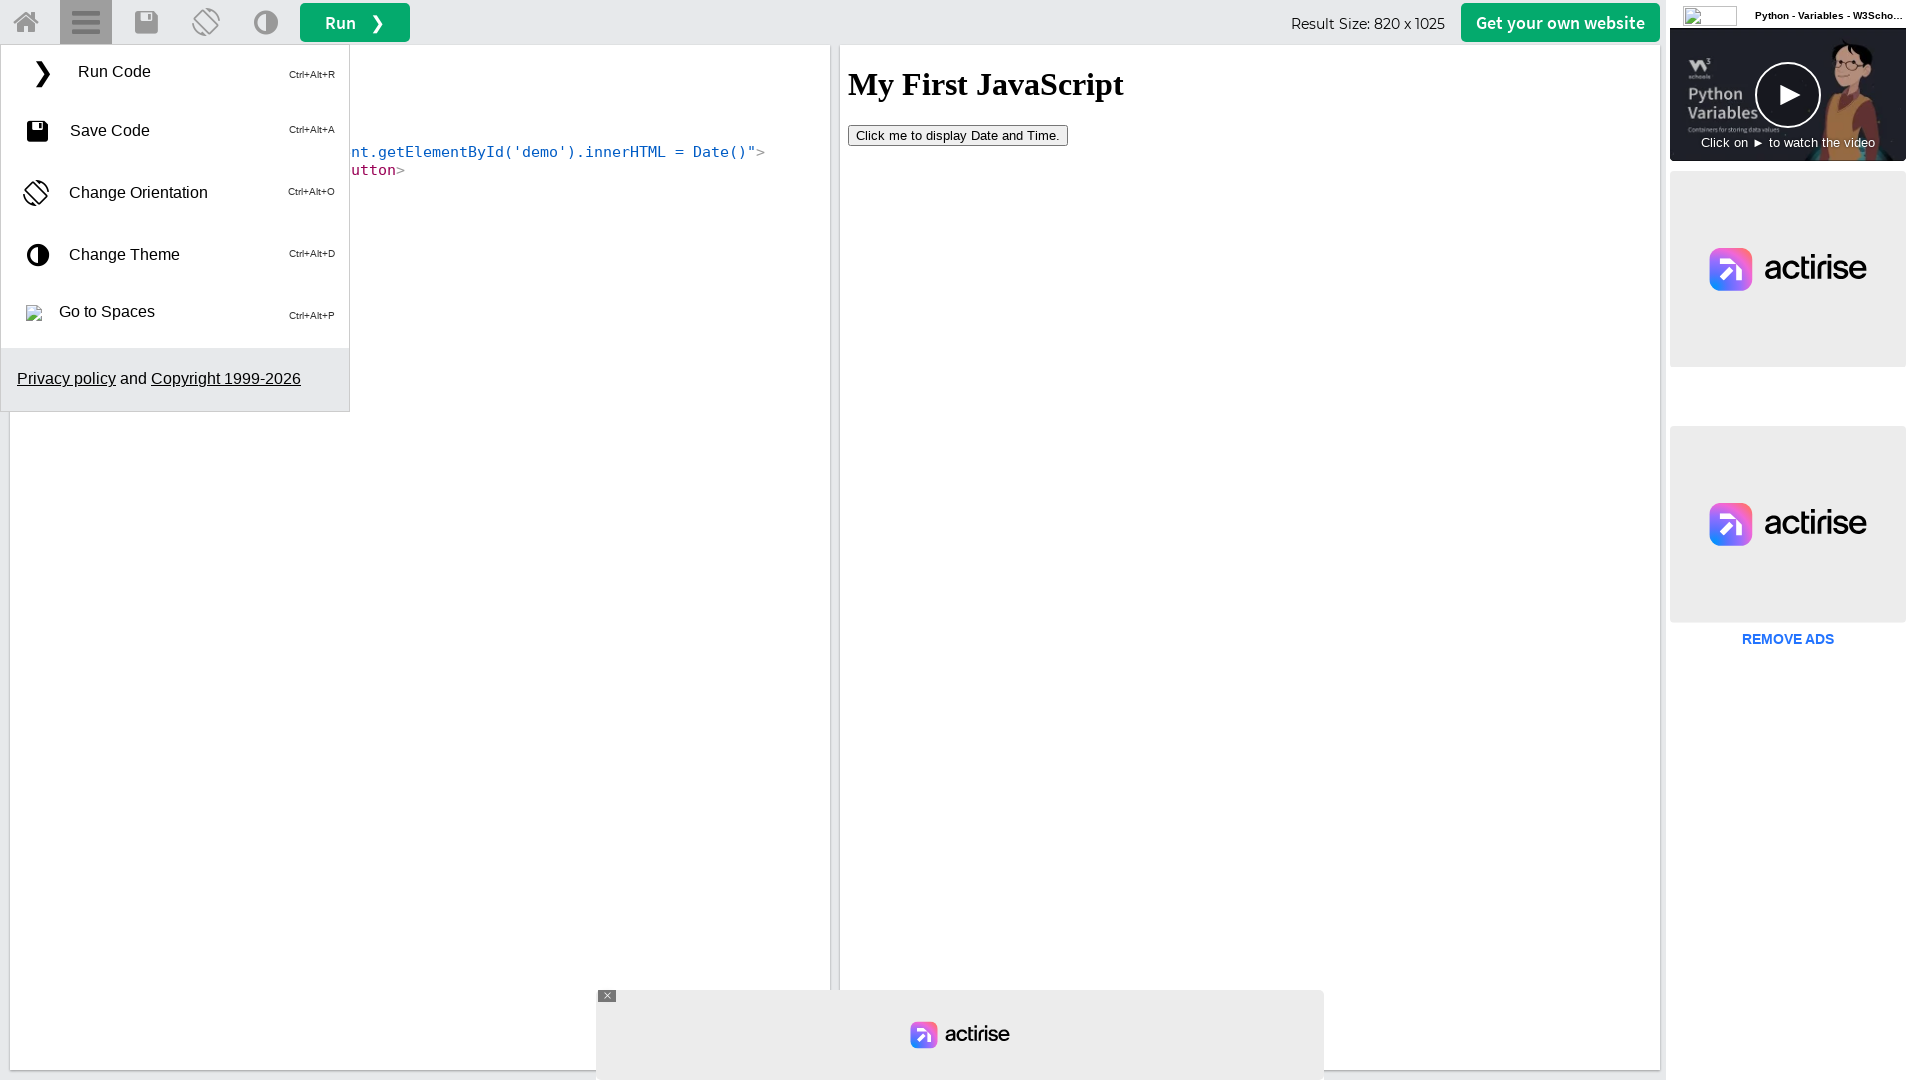

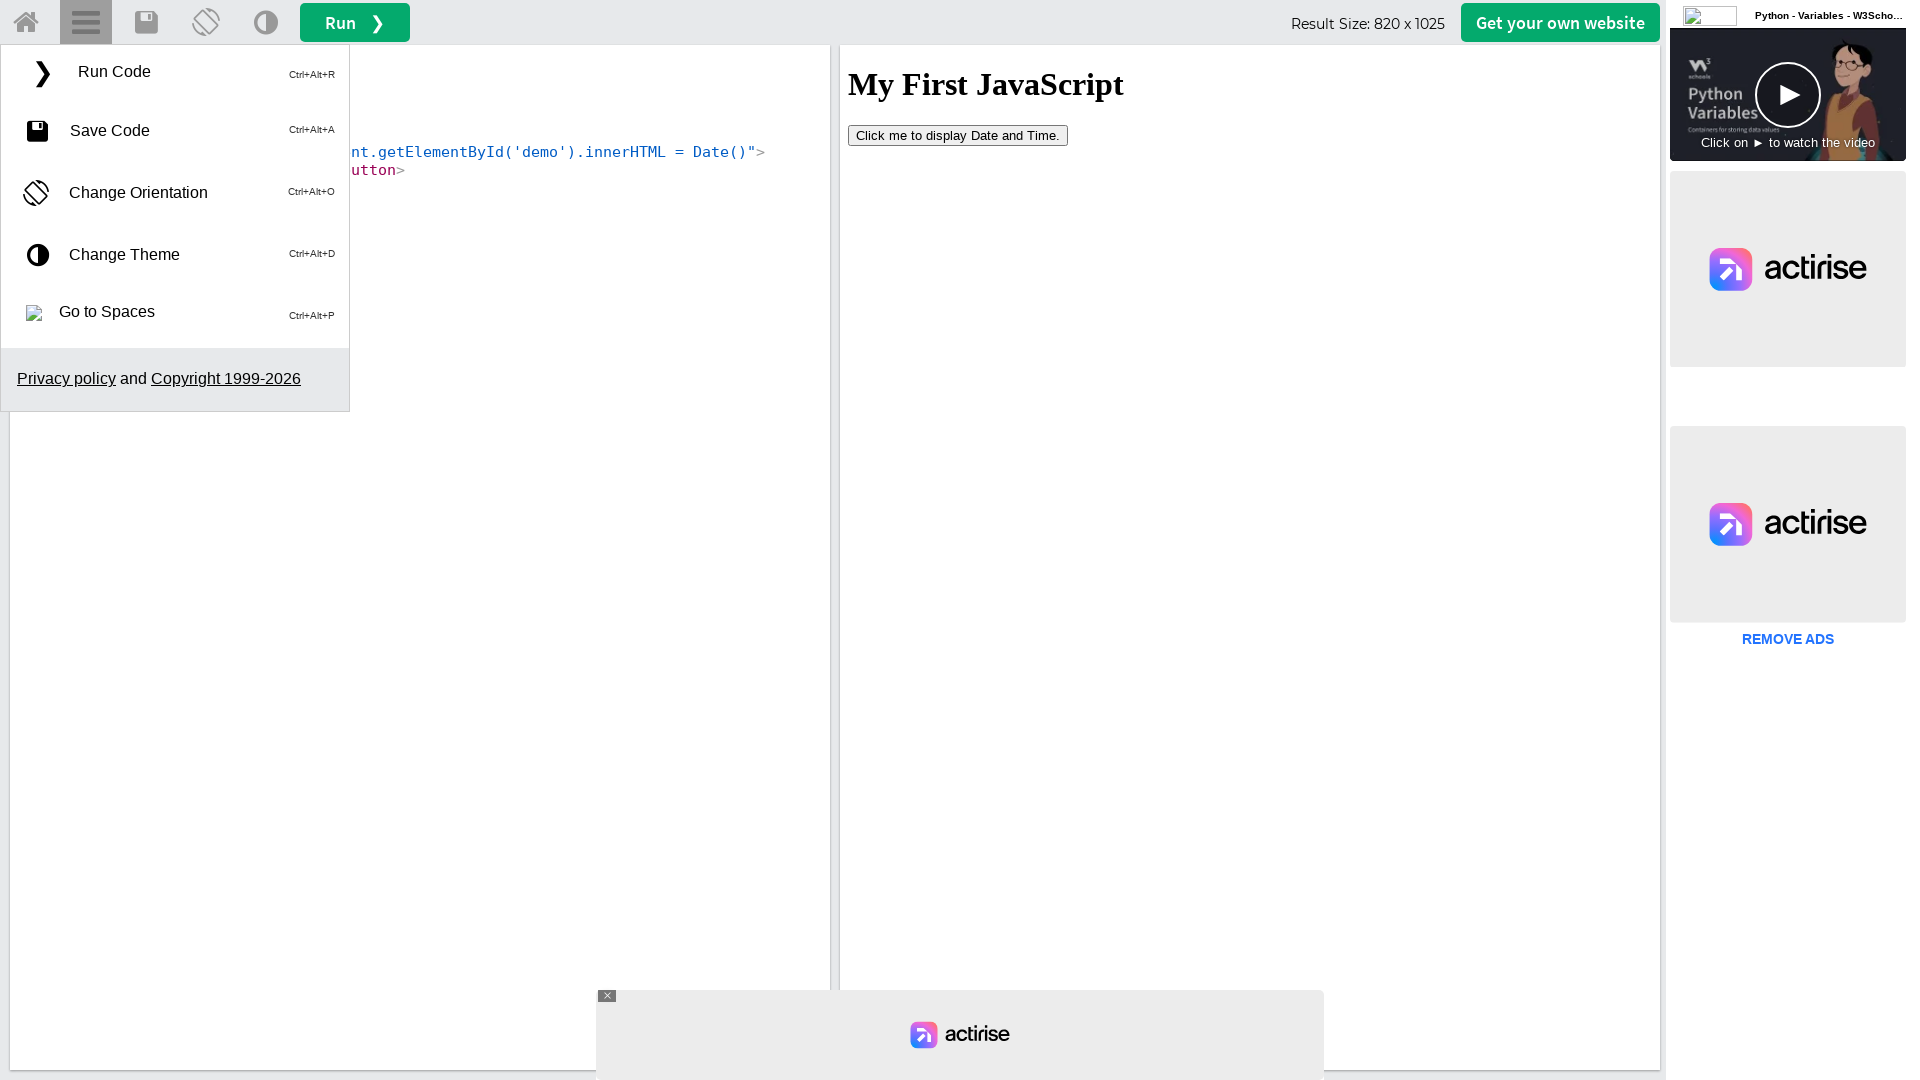